Tests double-click functionality on W3Schools demo page by double-clicking a button inside an iframe

Starting URL: https://www.w3schools.com/tags/tryit.asp?filename=tryhtml5_ev_ondblclick

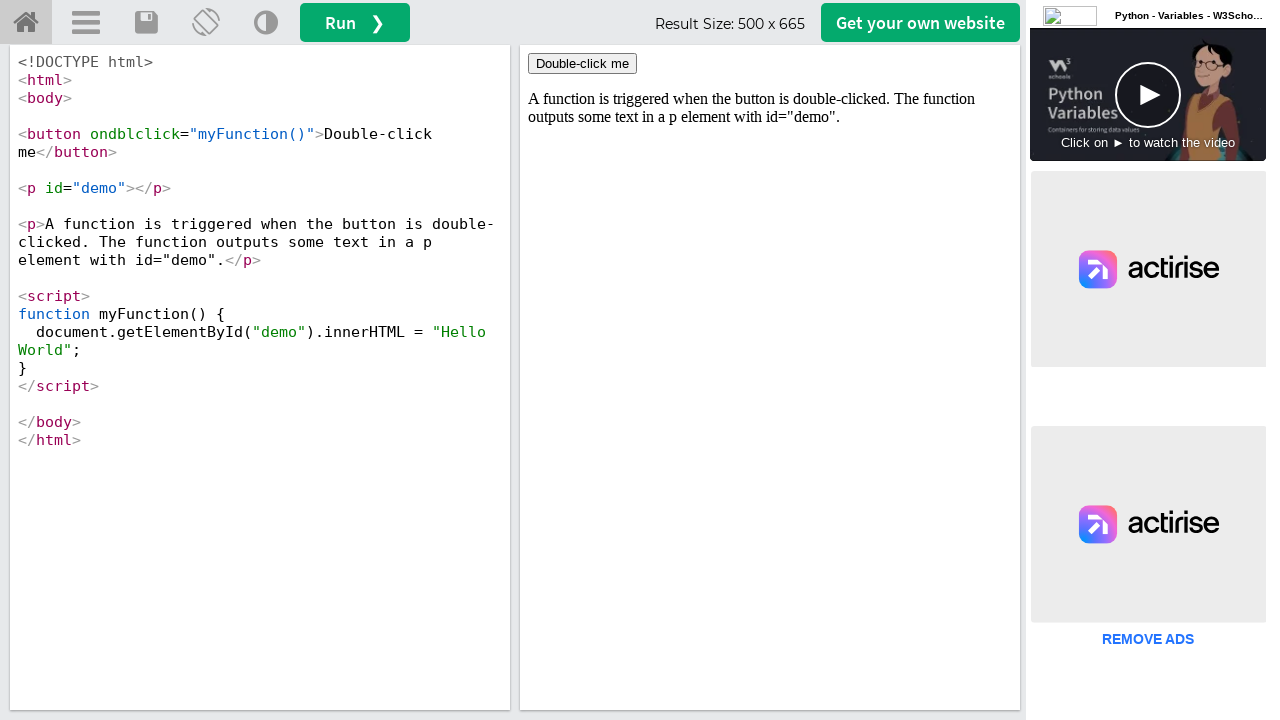

Switched to iframe containing the demo
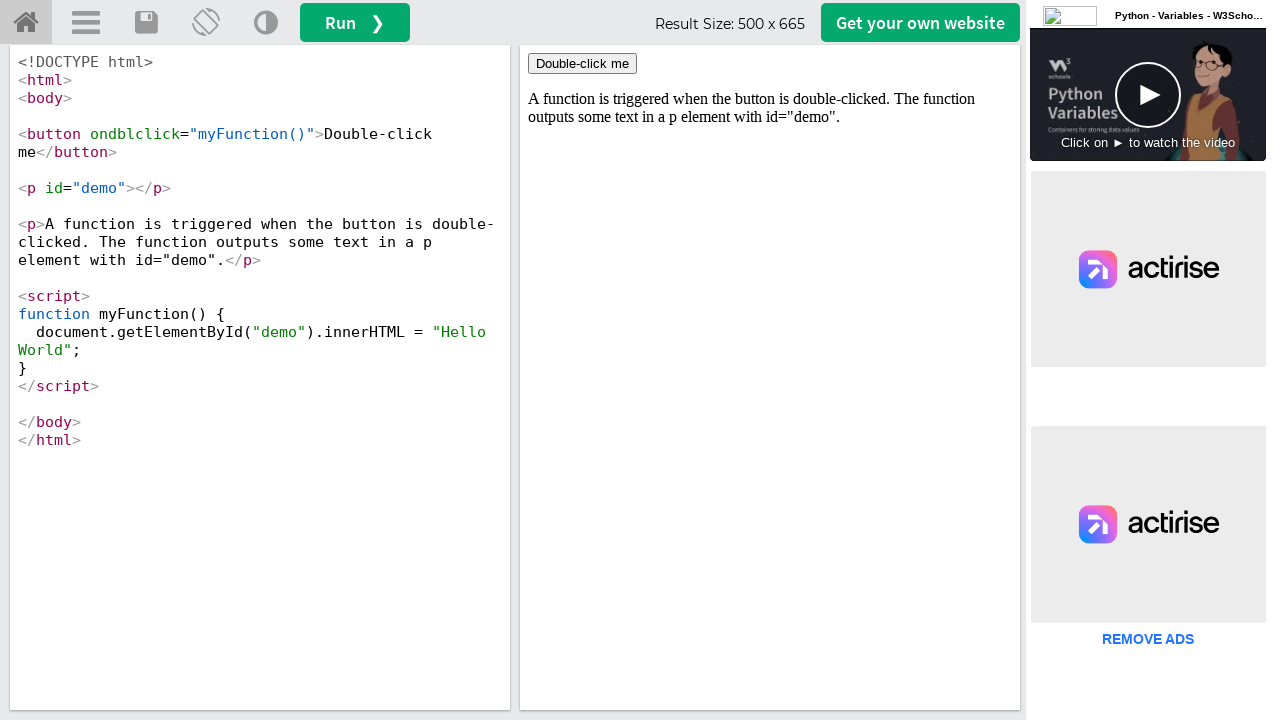

Located the double-click button in iframe
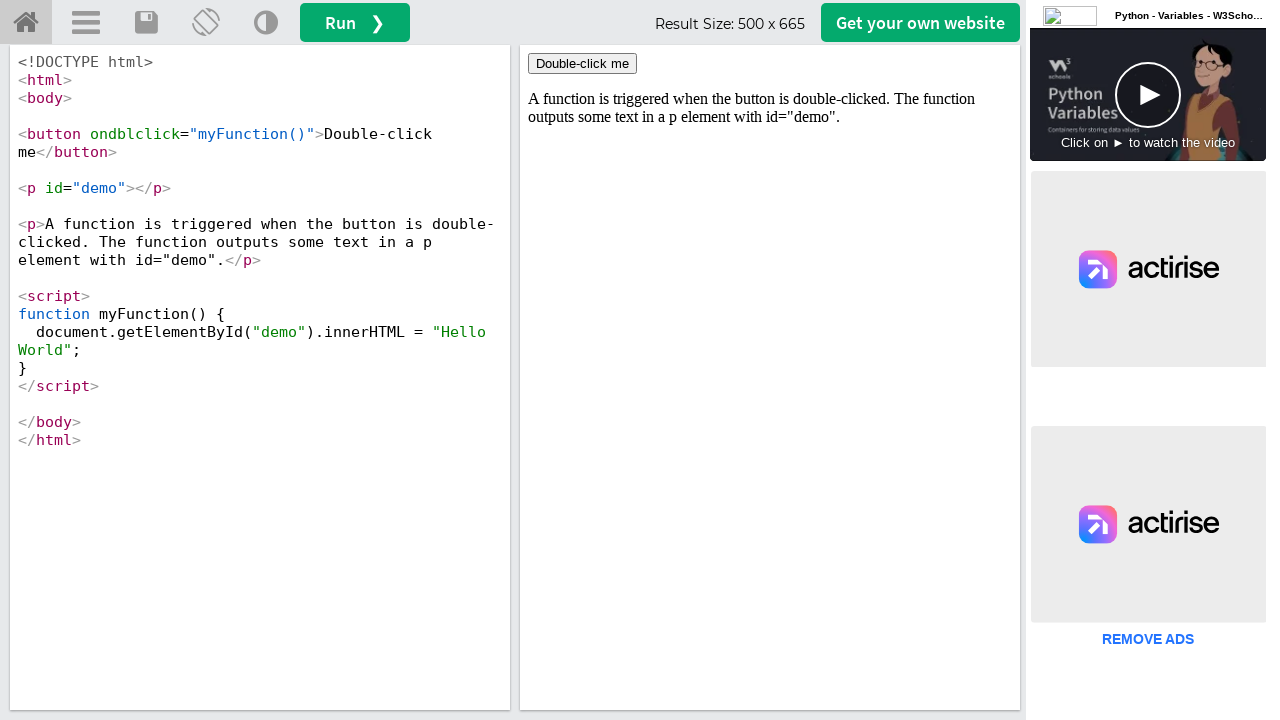

Double-clicked the button to trigger ondblclick event at (582, 64) on xpath=//button[contains(text(),'Double-click me')]
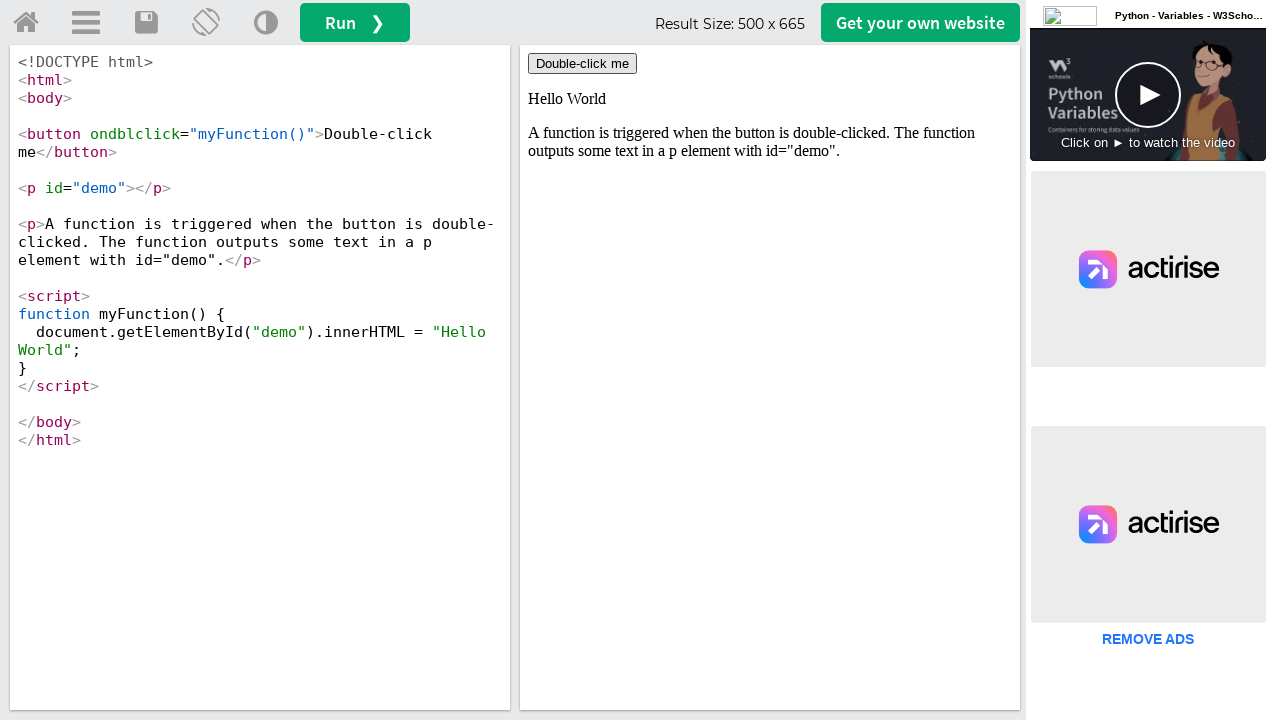

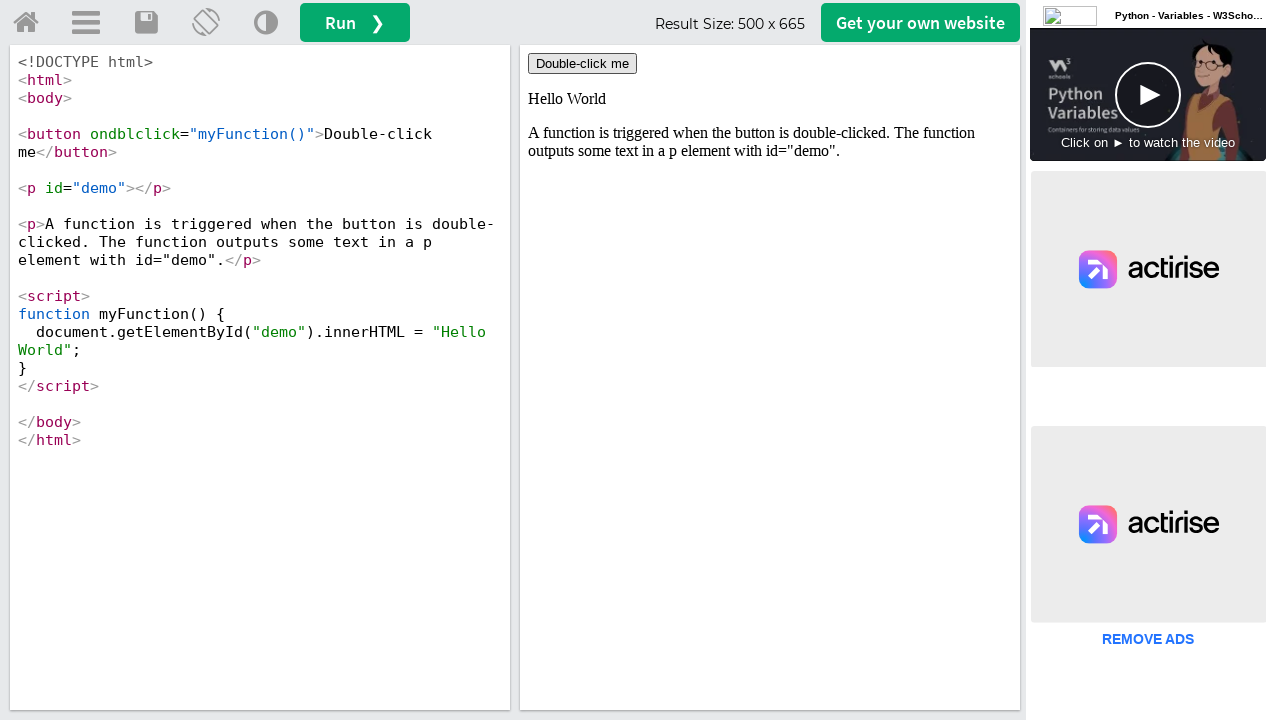